Tests sorting the Due column in ascending order by clicking the column header and verifying the values are sorted correctly

Starting URL: http://the-internet.herokuapp.com/tables

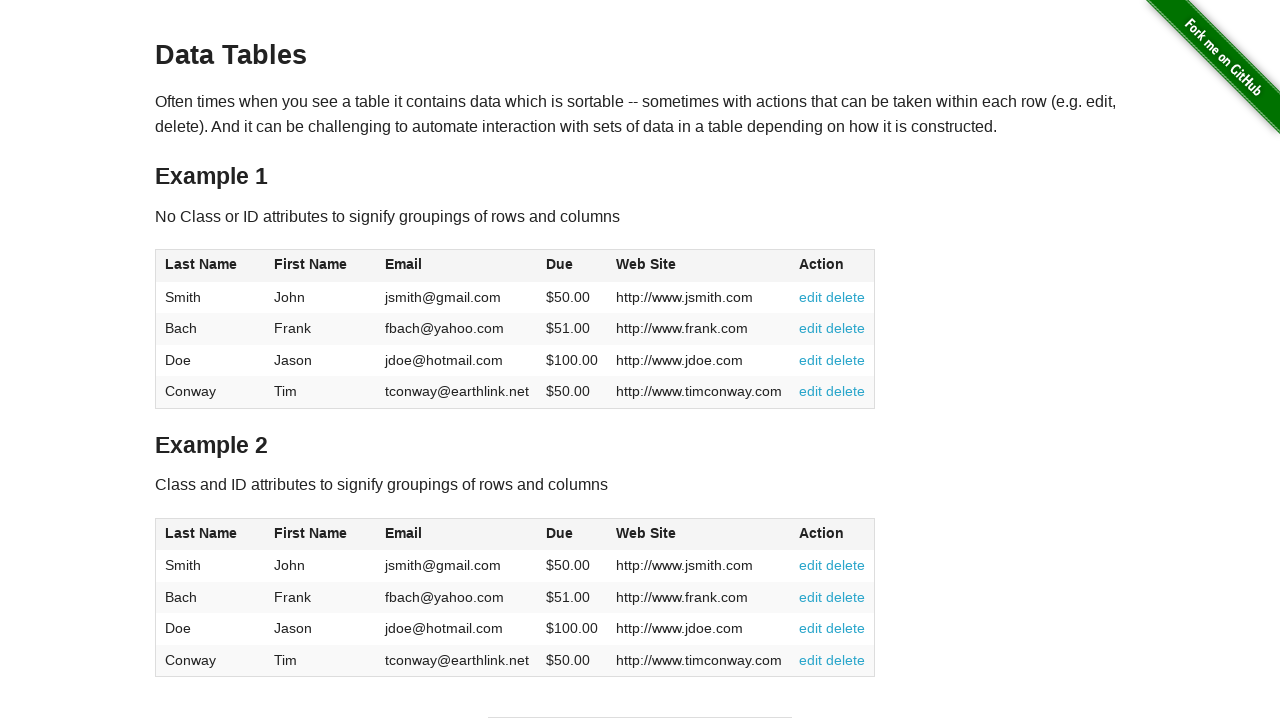

Clicked Due column header (4th column) to sort ascending at (572, 266) on #table1 thead tr th:nth-of-type(4)
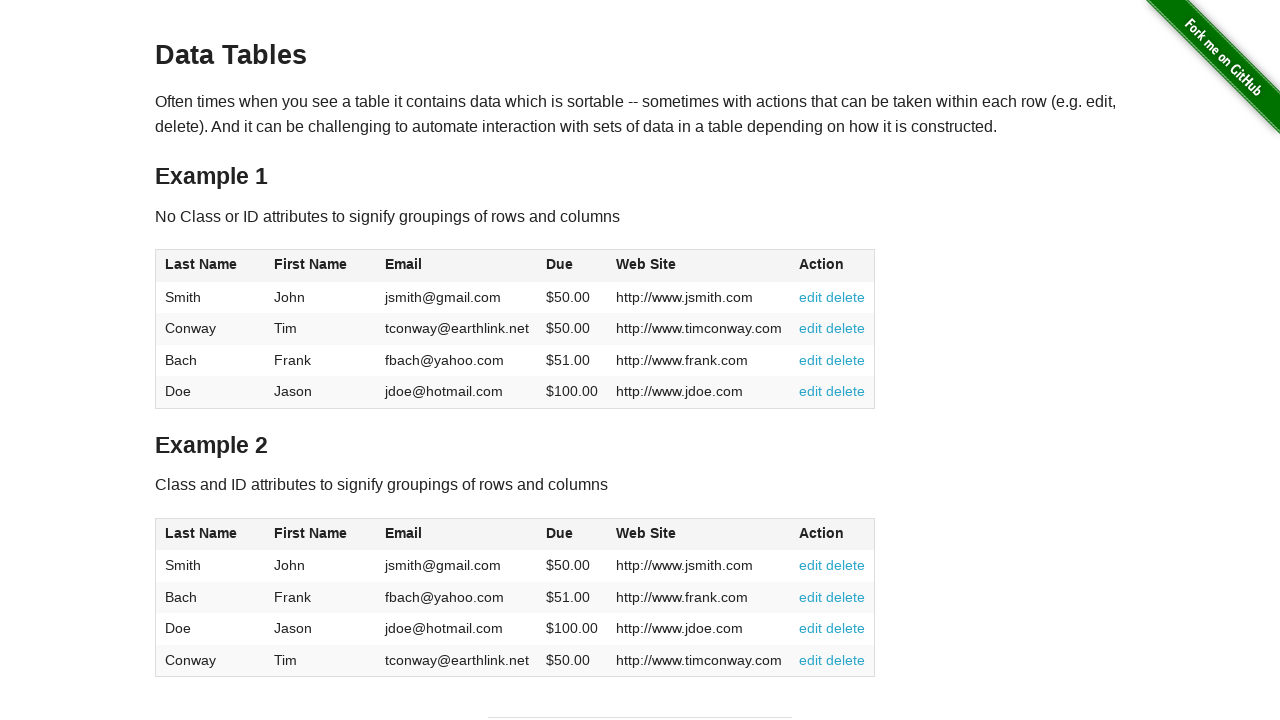

Waited for Due column cells to load in table
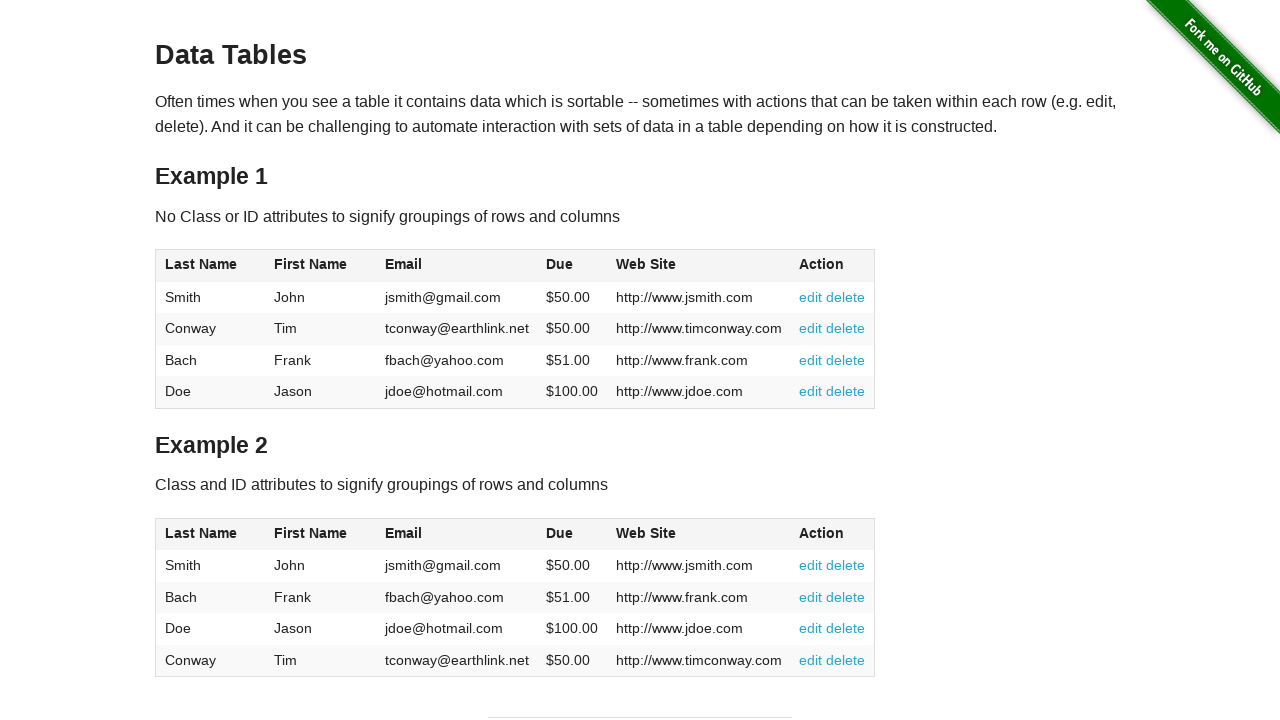

Retrieved all Due column cell elements
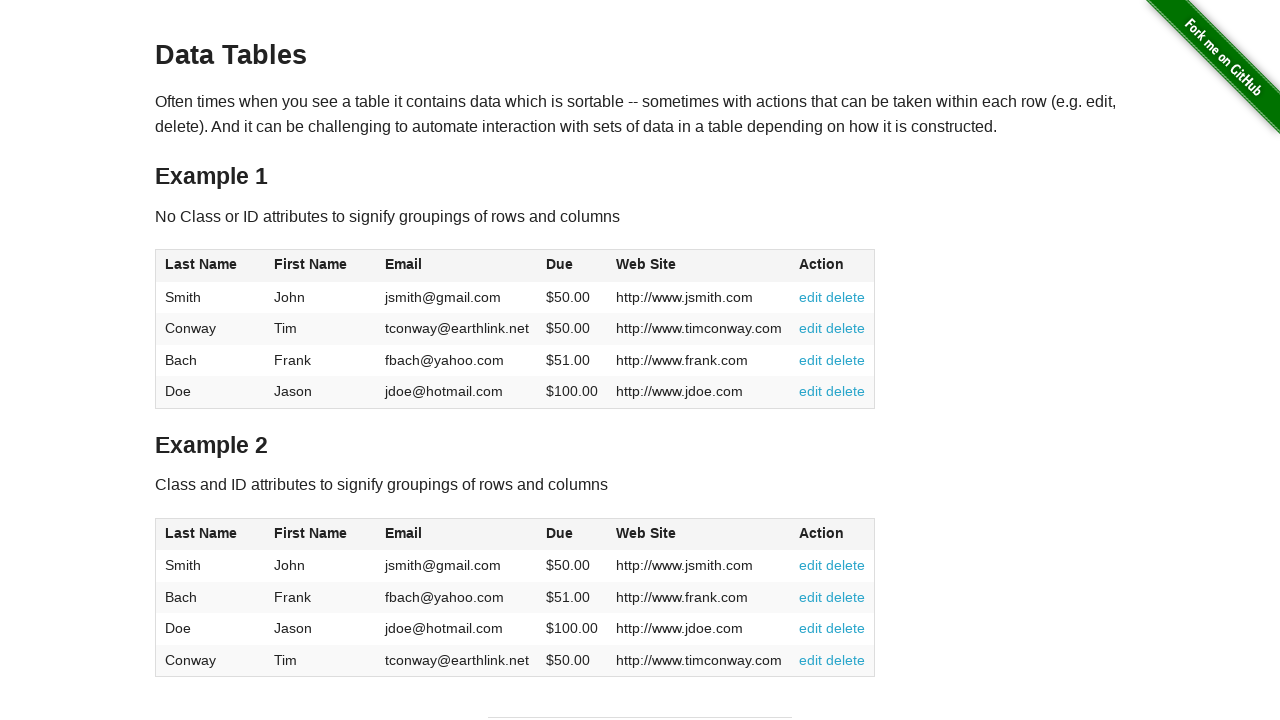

Extracted and converted Due column values to floats
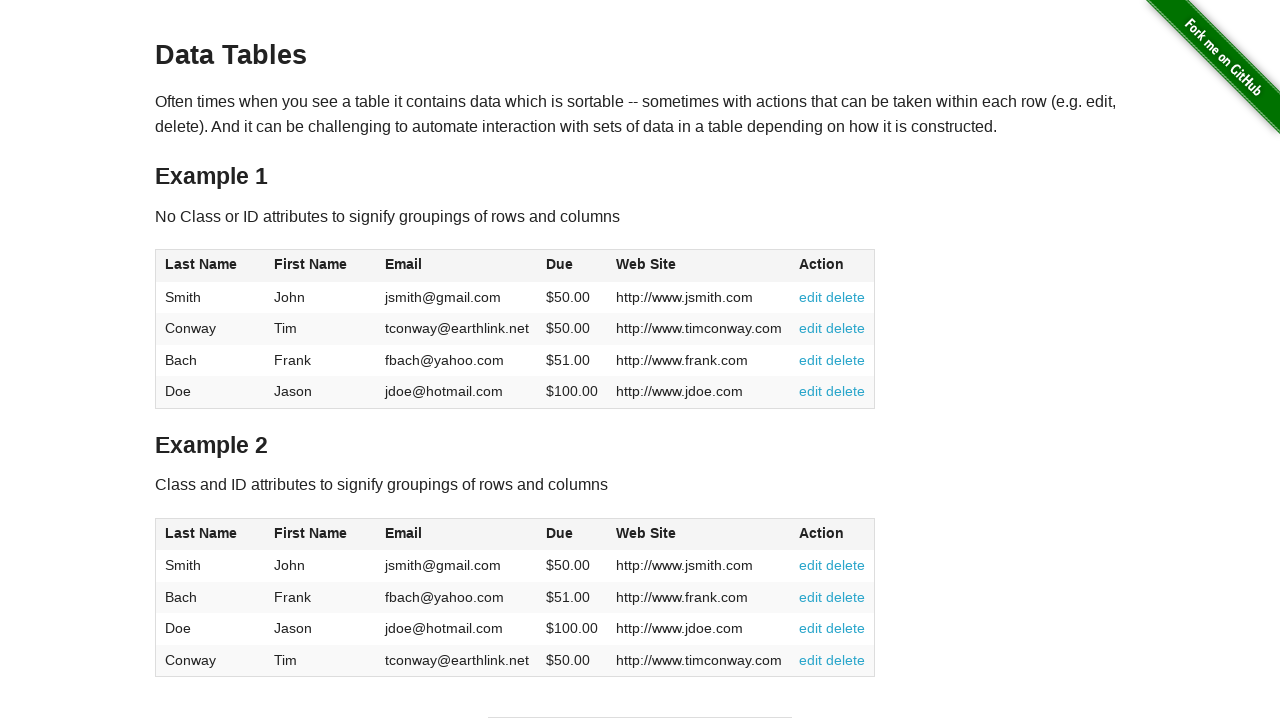

Verified Due column is sorted in ascending order
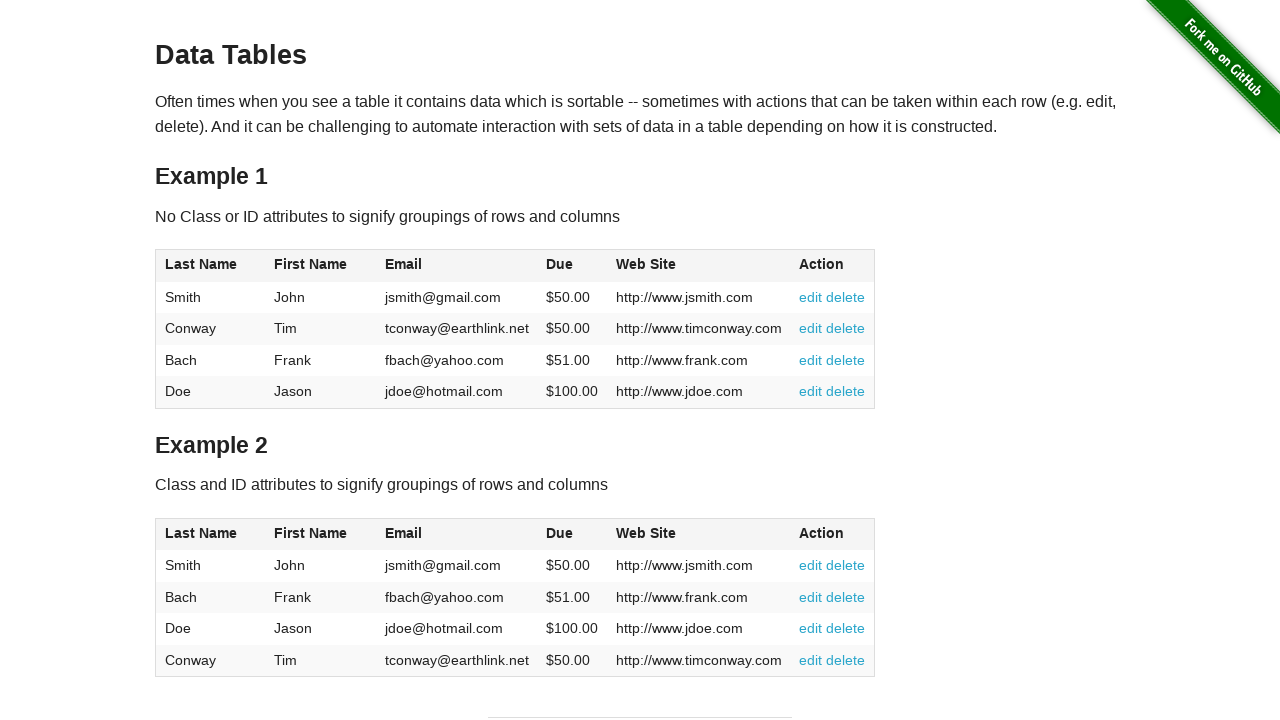

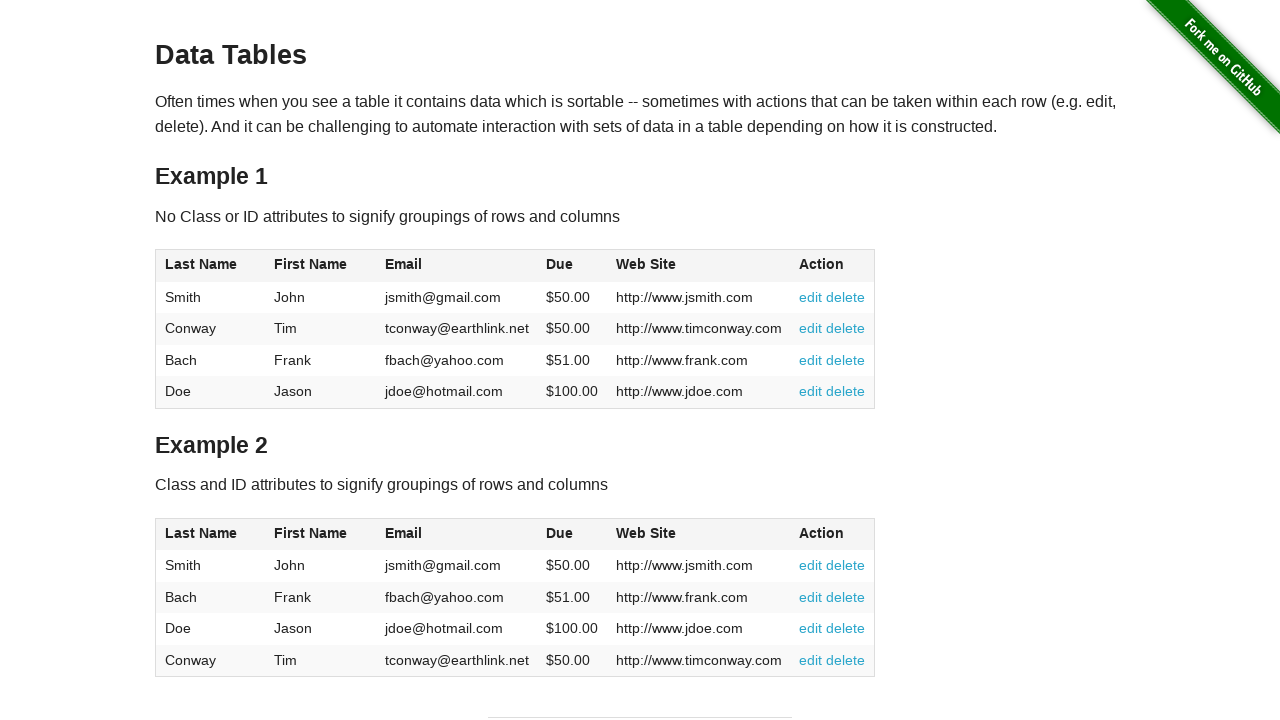